Tests that other controls are hidden when editing a todo item

Starting URL: https://demo.playwright.dev/todomvc

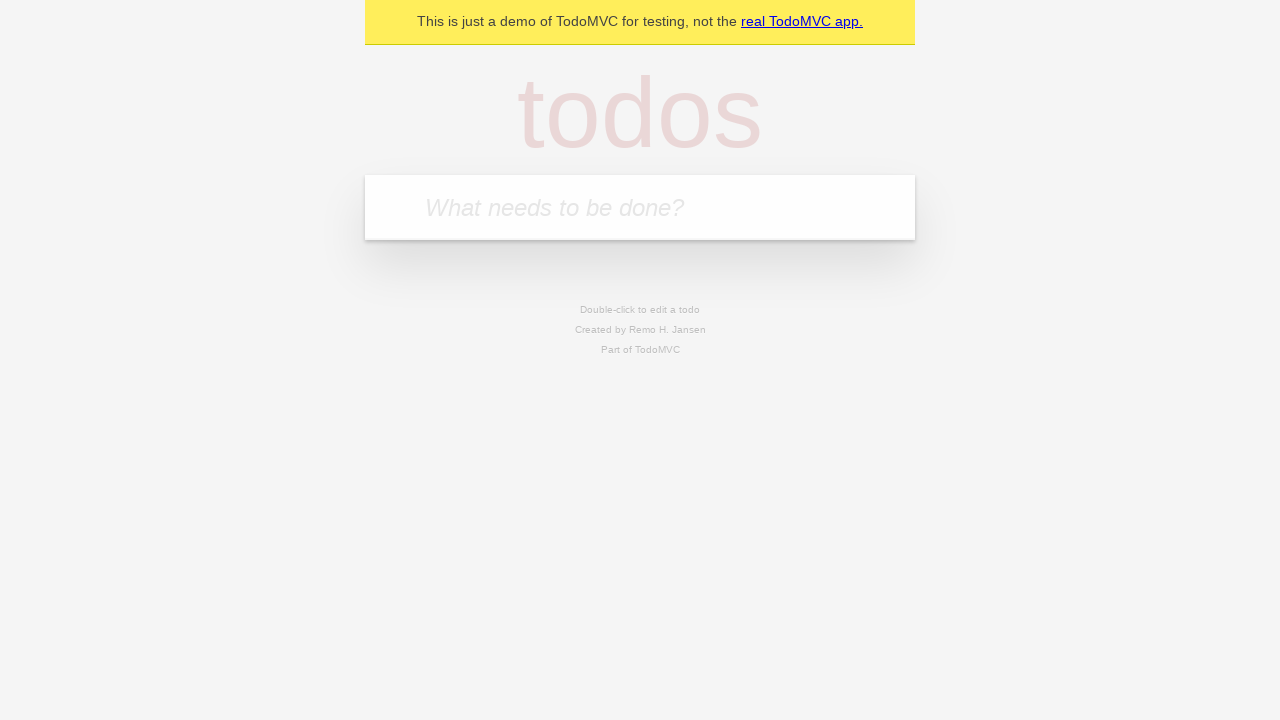

Filled first todo input with 'buy some cheese' on internal:attr=[placeholder="What needs to be done?"i]
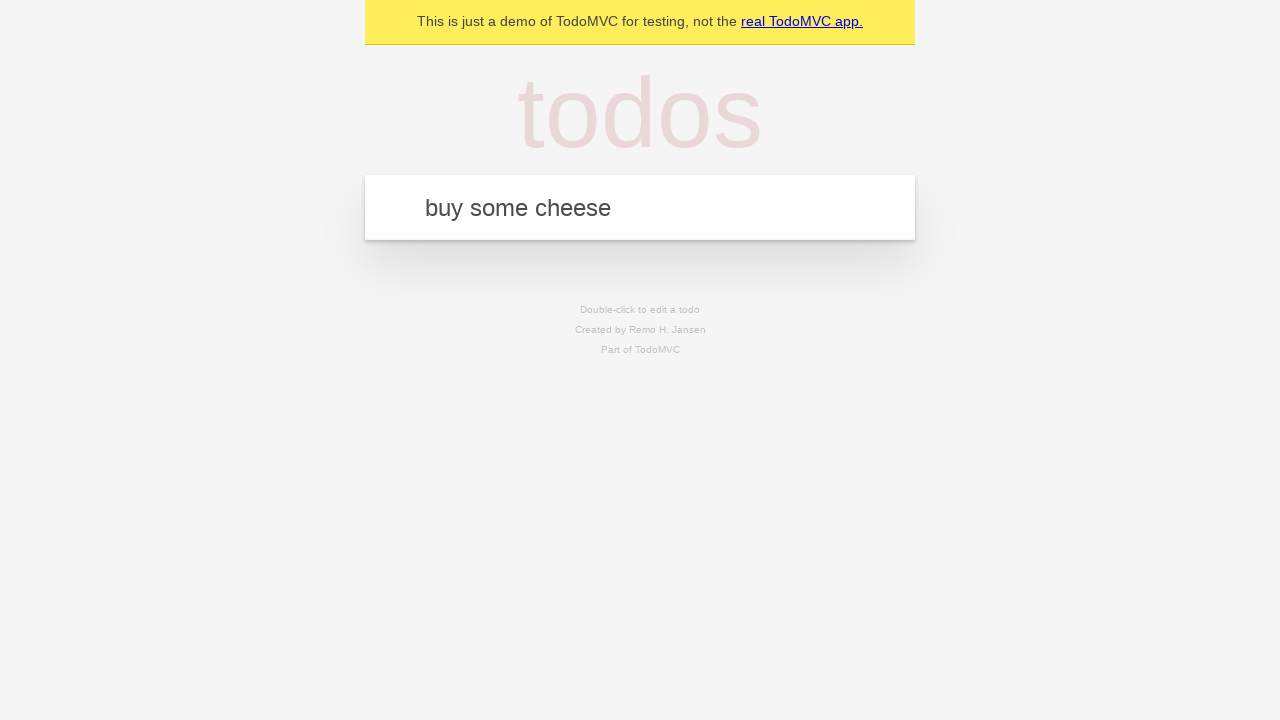

Pressed Enter to create first todo item on internal:attr=[placeholder="What needs to be done?"i]
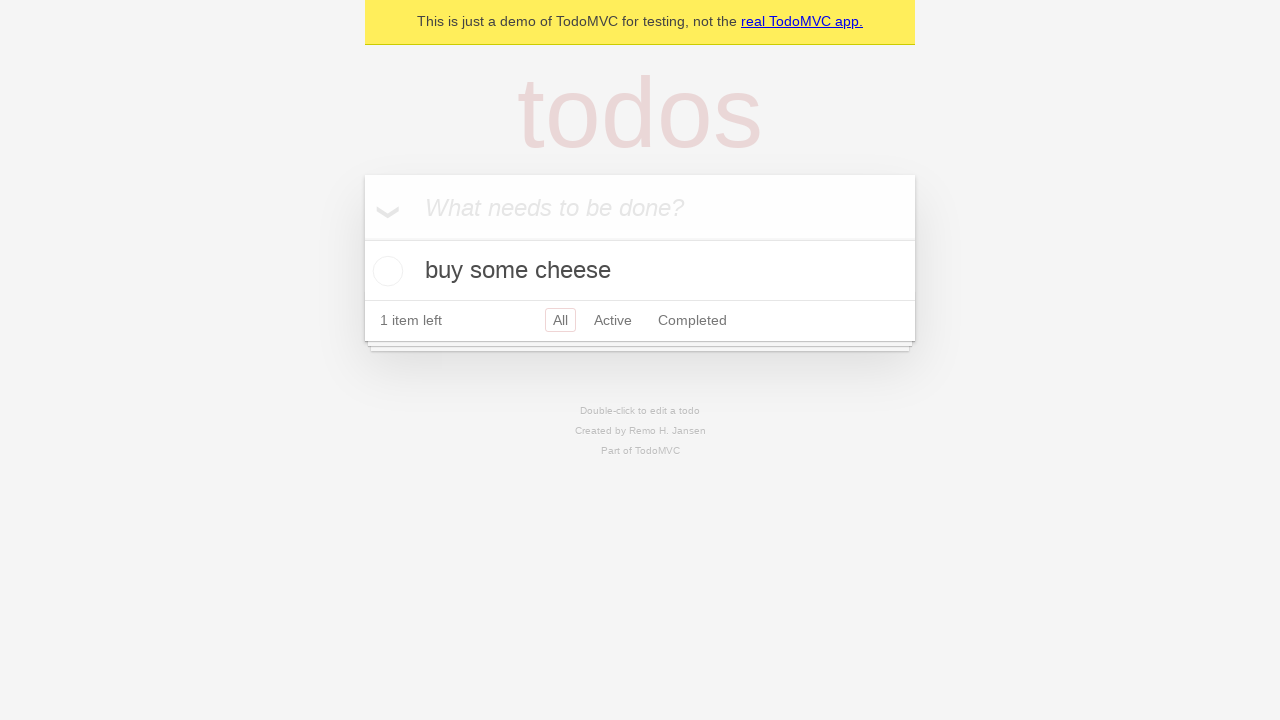

Filled second todo input with 'feed the cat' on internal:attr=[placeholder="What needs to be done?"i]
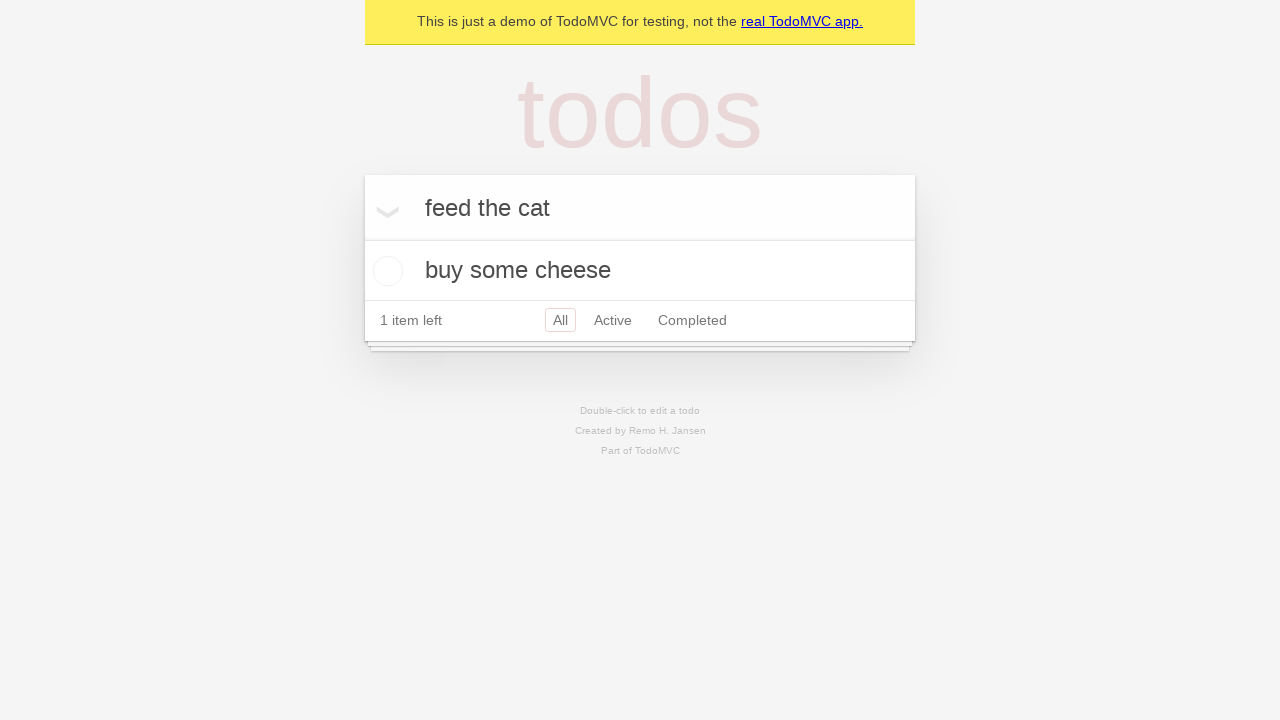

Pressed Enter to create second todo item on internal:attr=[placeholder="What needs to be done?"i]
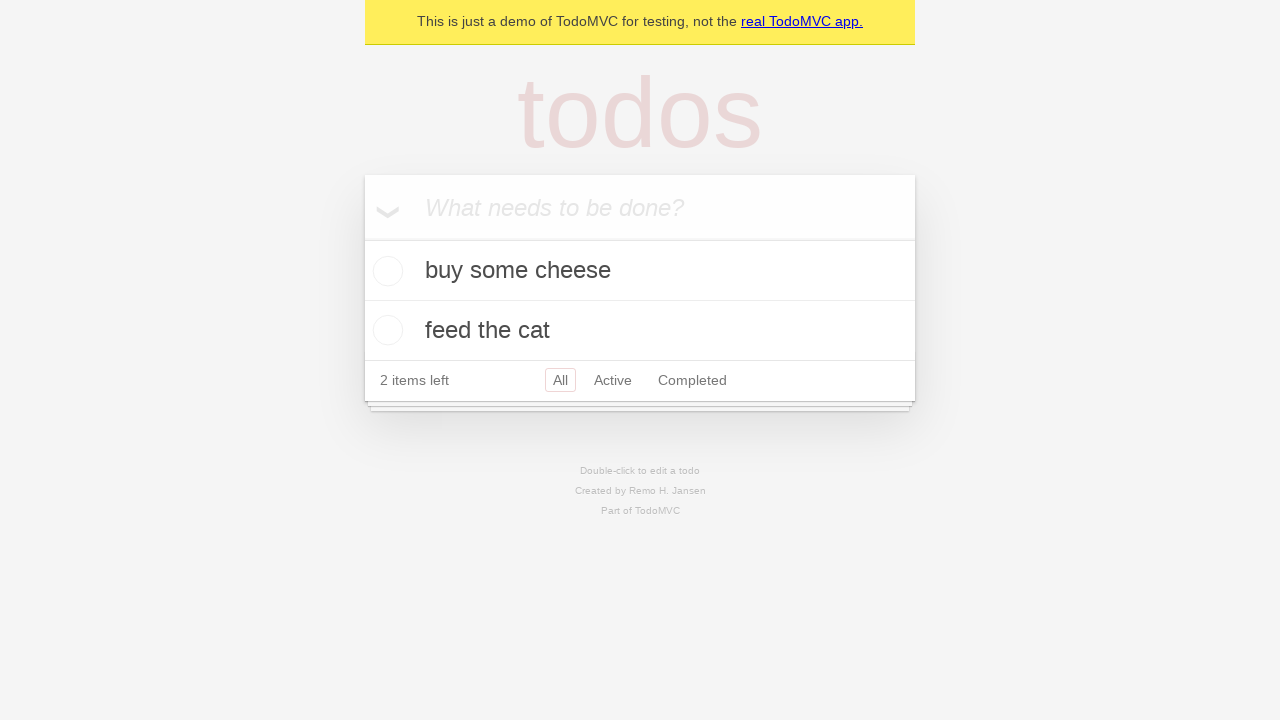

Filled third todo input with 'book a doctors appointment' on internal:attr=[placeholder="What needs to be done?"i]
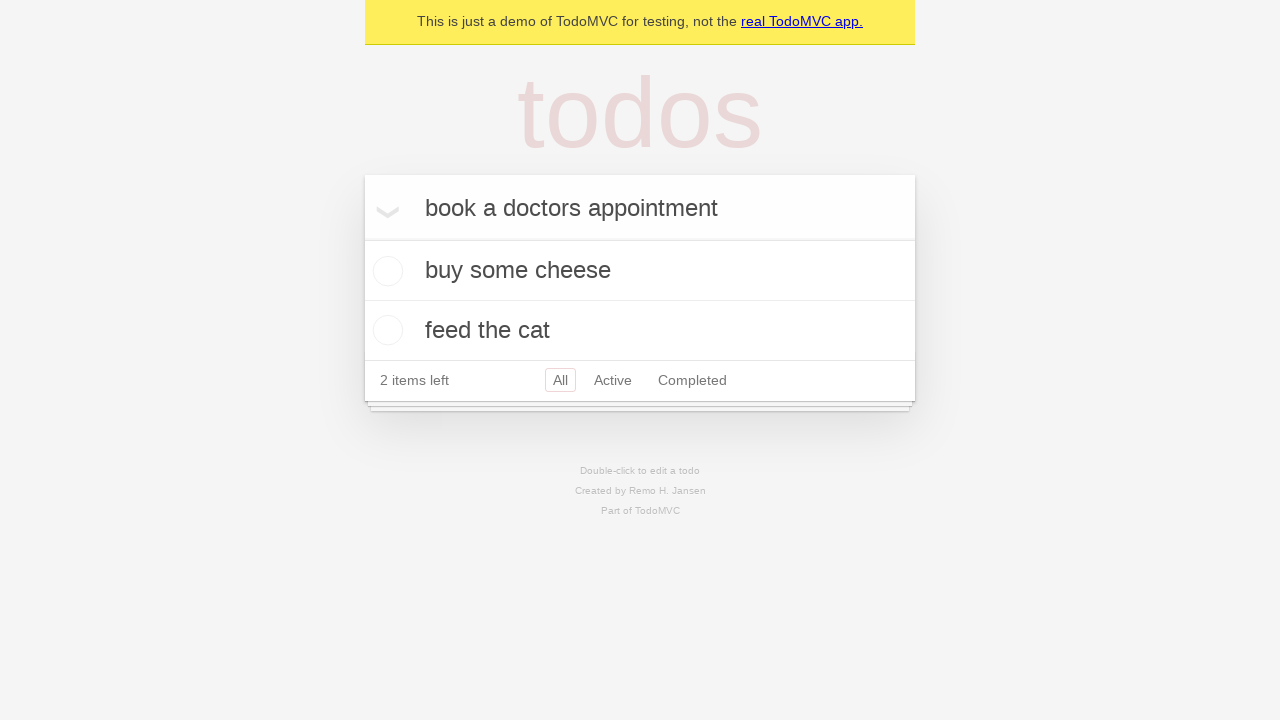

Pressed Enter to create third todo item on internal:attr=[placeholder="What needs to be done?"i]
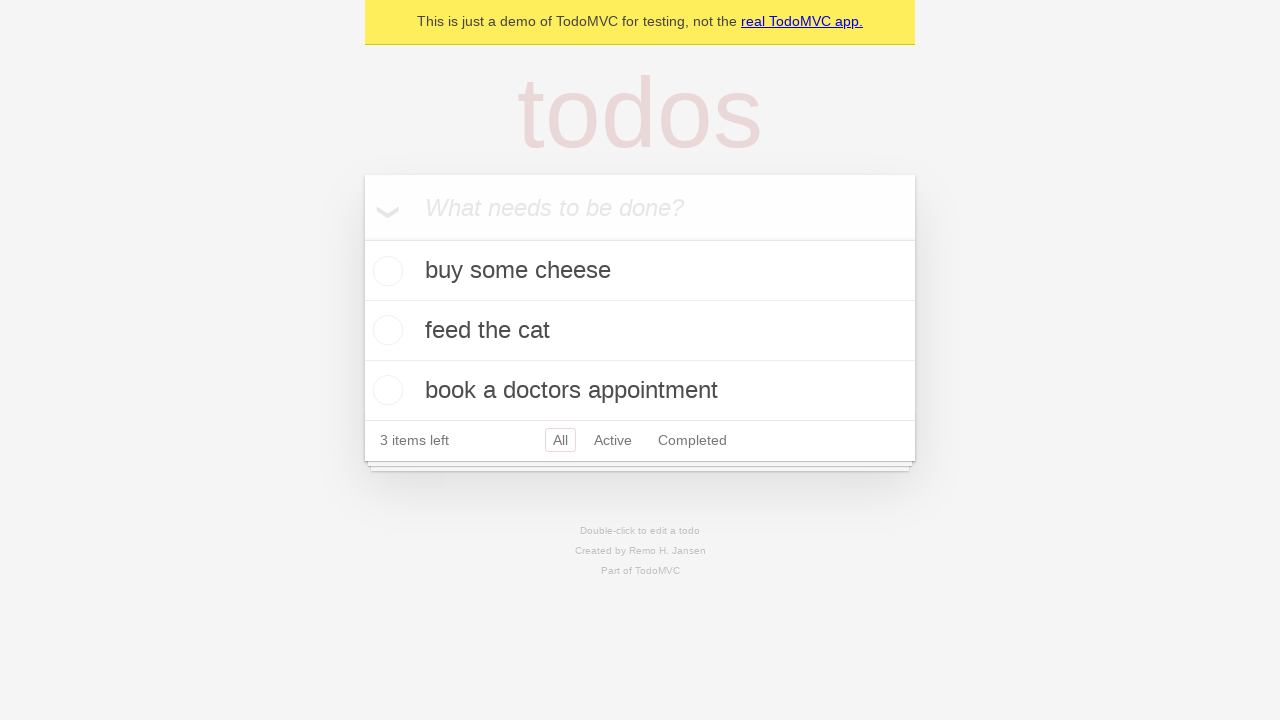

Selected second todo item element
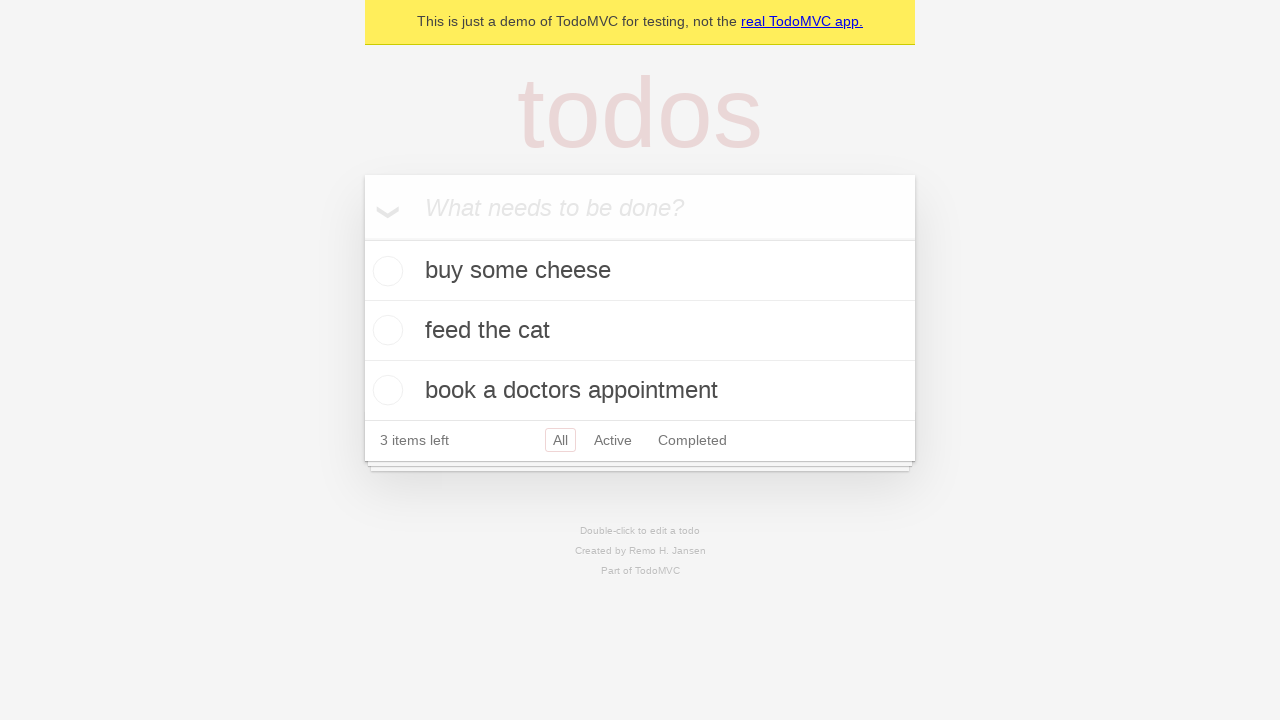

Double-clicked second todo item to enter edit mode at (640, 331) on internal:testid=[data-testid="todo-item"s] >> nth=1
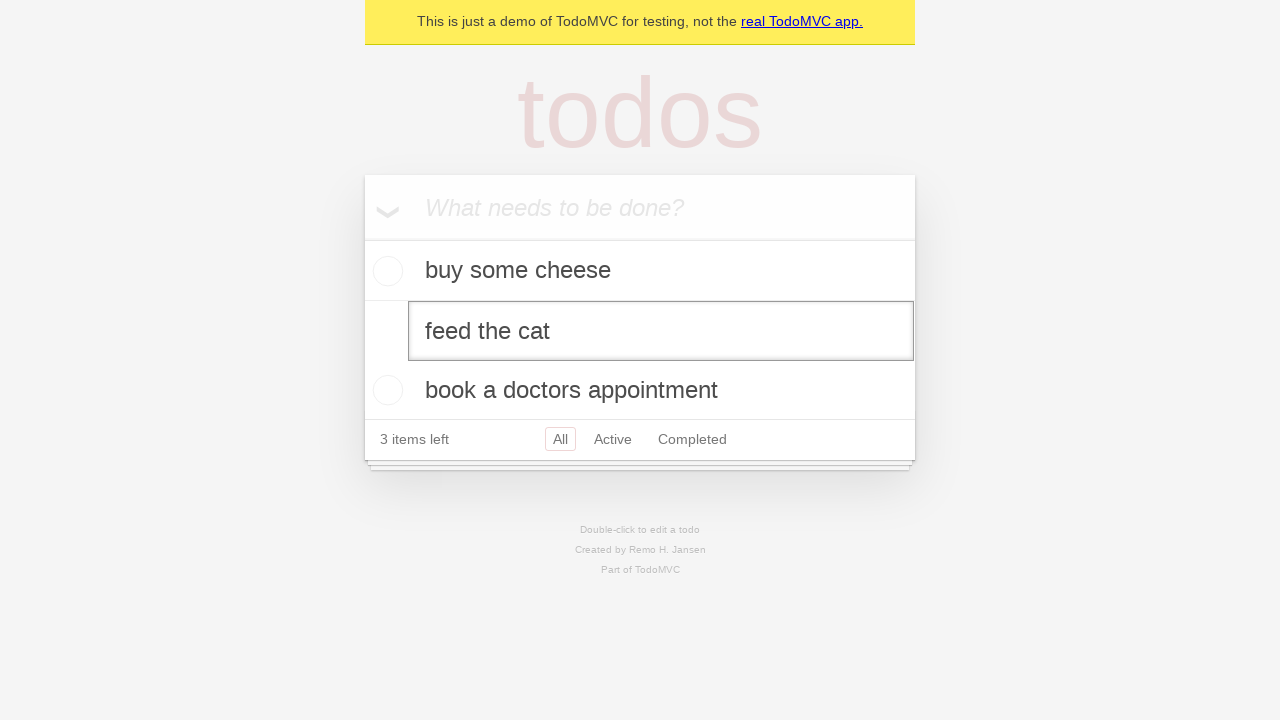

Verified checkbox is hidden when editing
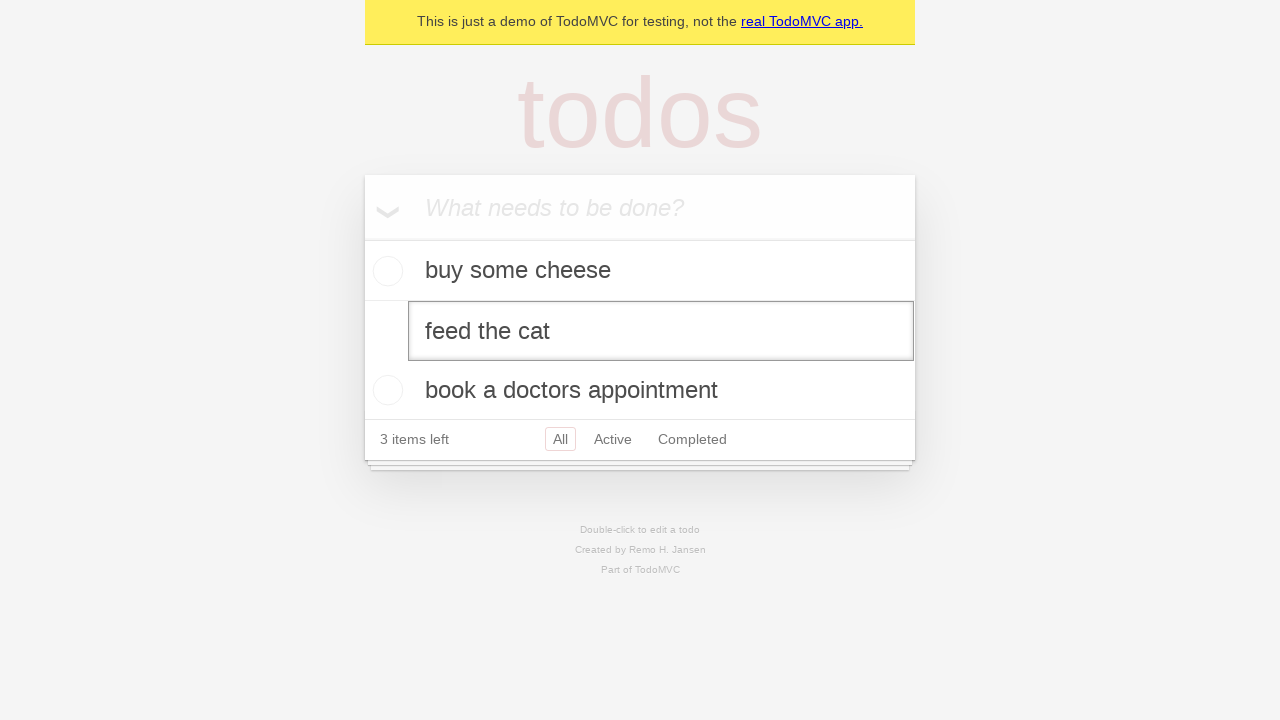

Verified label is hidden when editing
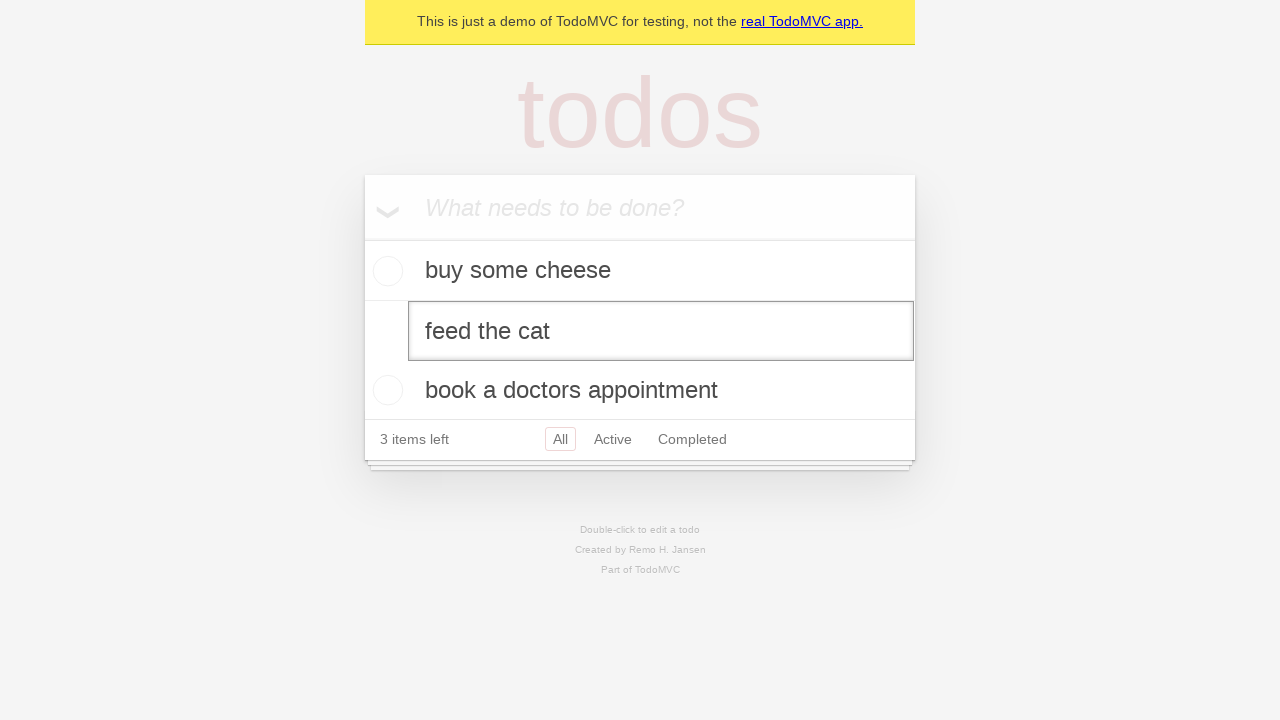

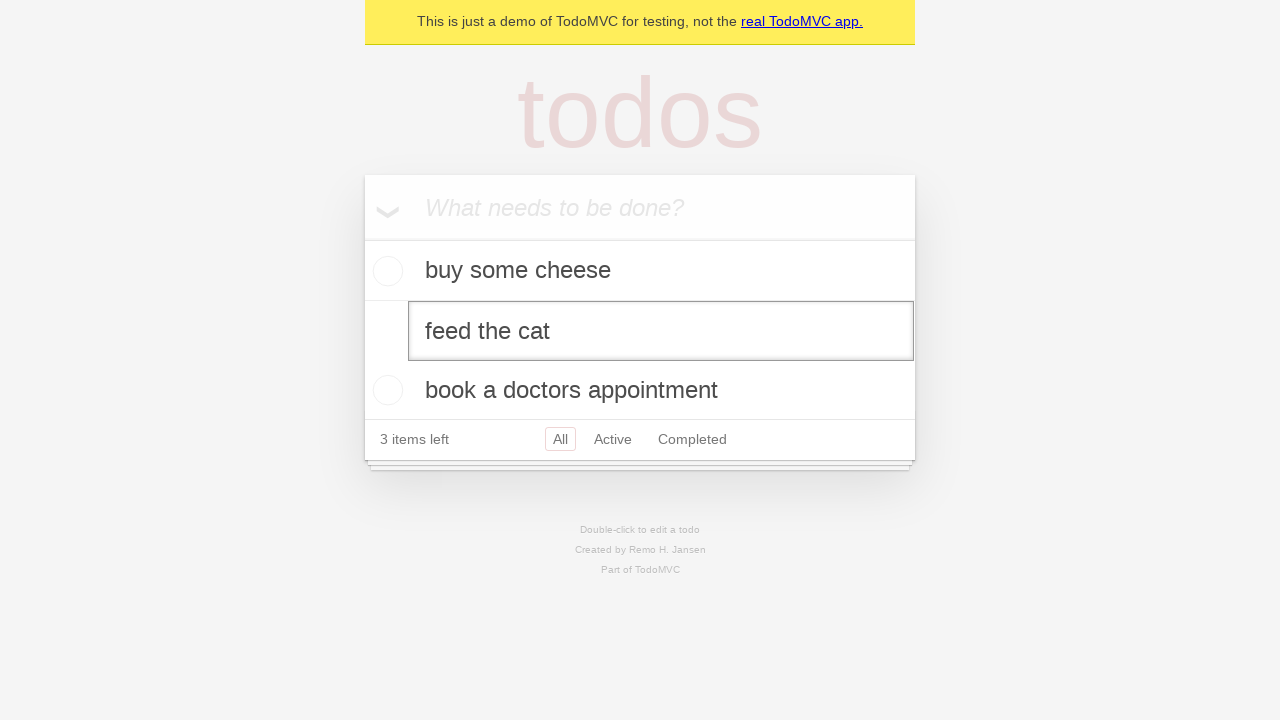